Tests dynamic content loading by clicking a button and waiting for "Hello World!" text to appear

Starting URL: https://the-internet.herokuapp.com/dynamic_loading/1

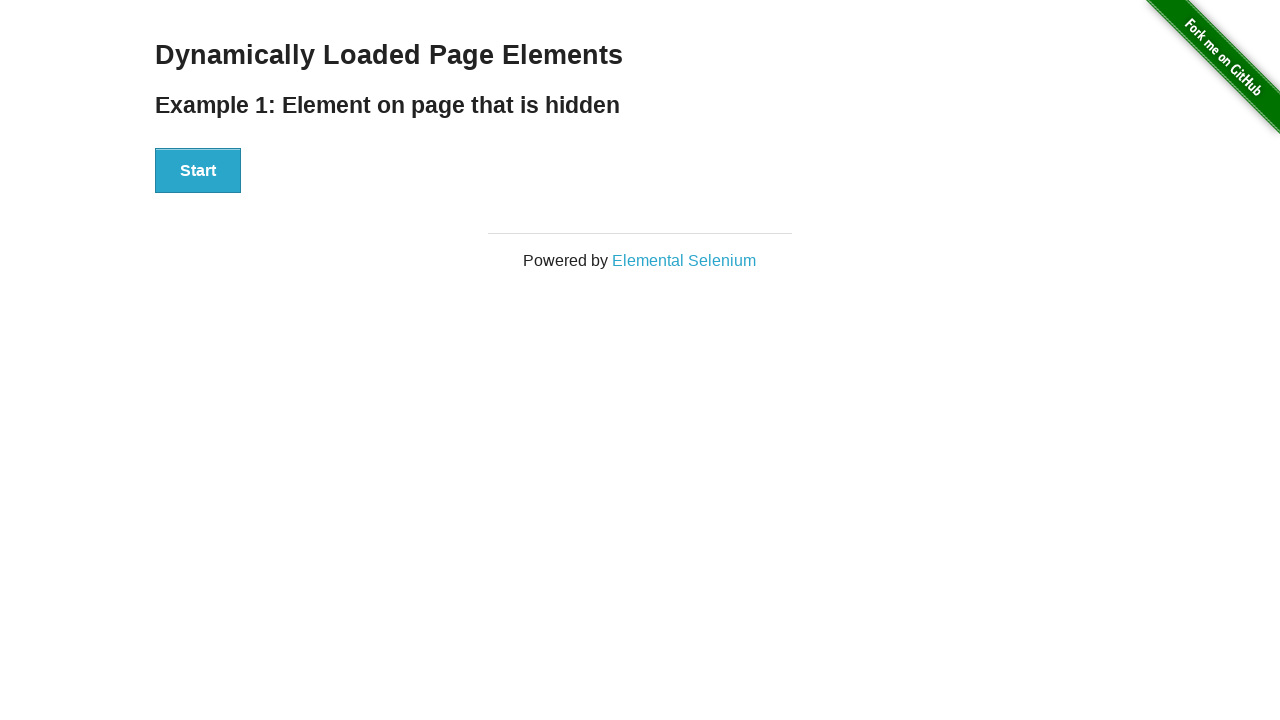

Clicked the start button to trigger dynamic loading at (198, 171) on xpath=//button
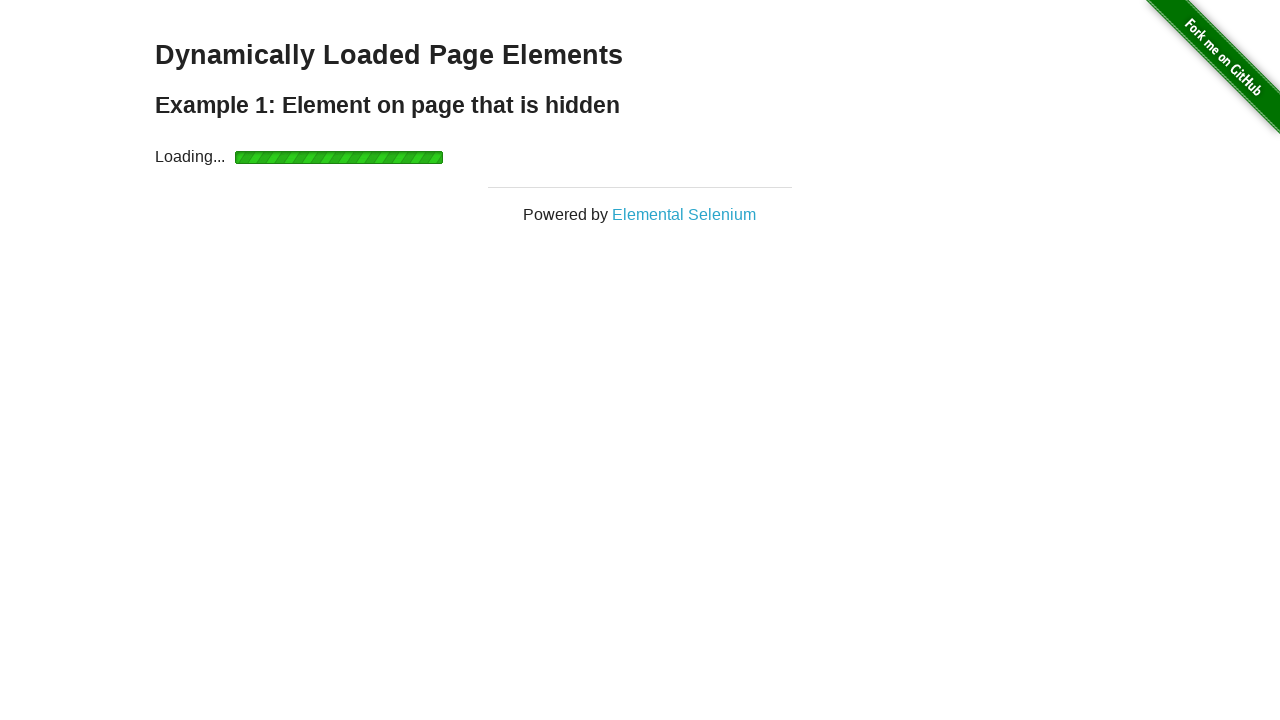

Waited for 'Hello World!' text to appear (explicit wait completed)
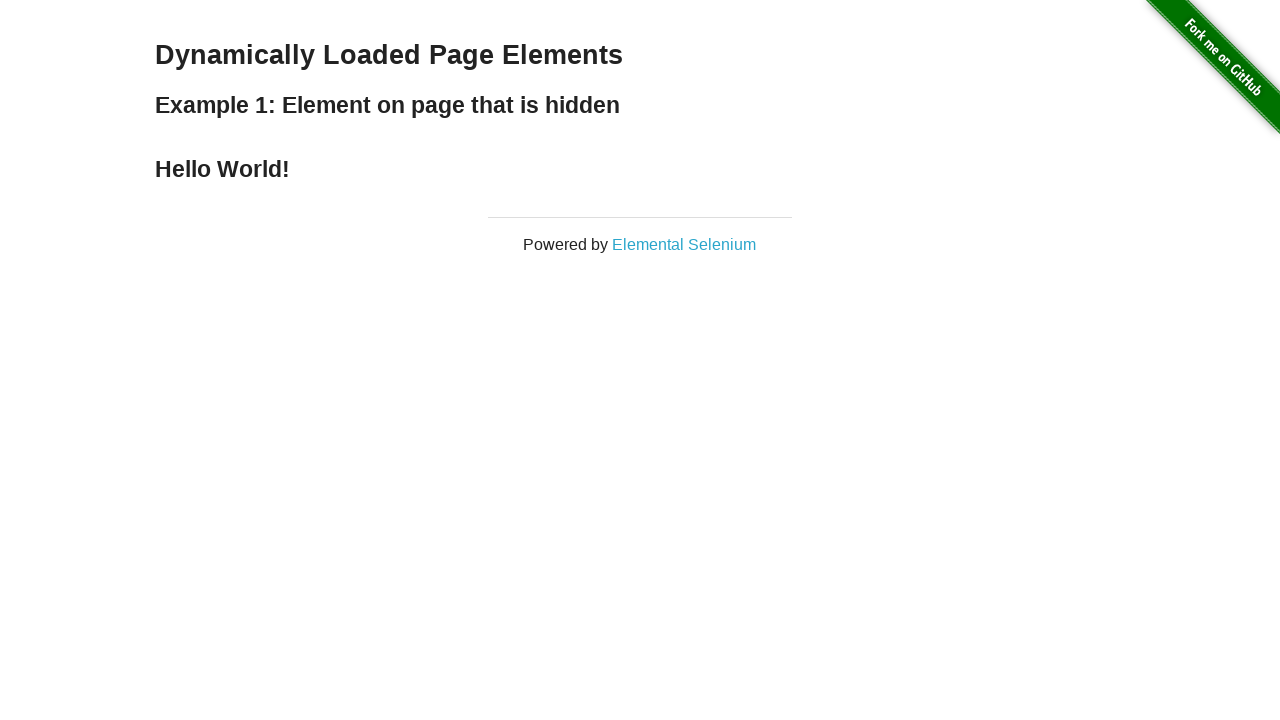

Verified that 'Hello World!' element is visible
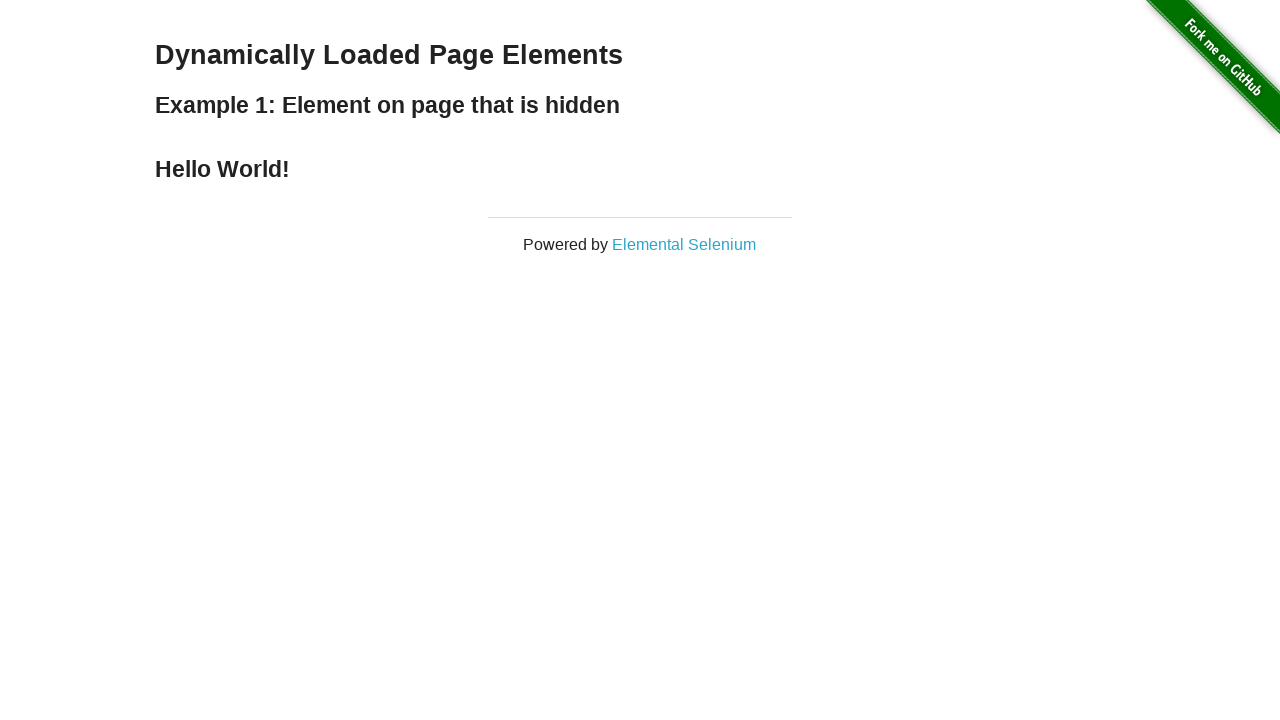

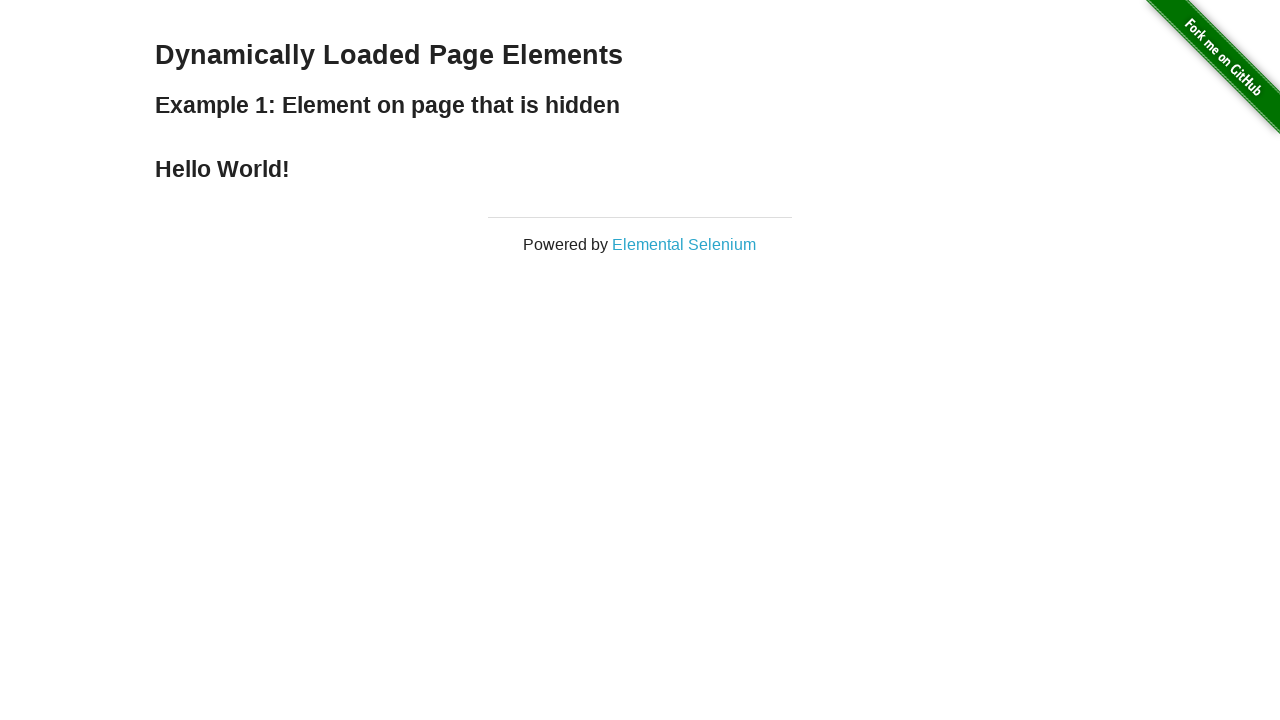